Tests jQuery UI sortable functionality by dragging item 4 to item 1's position within an iframe

Starting URL: https://jqueryui.com/sortable/

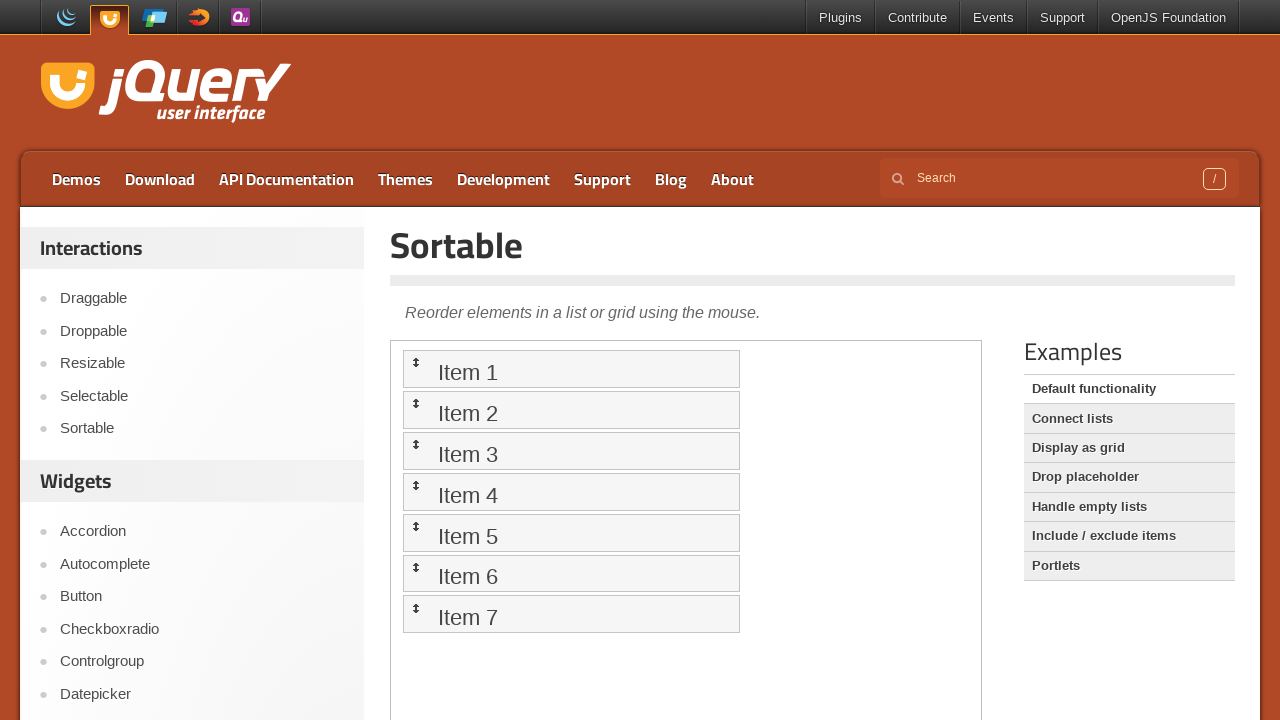

Located the first iframe containing the sortable demo
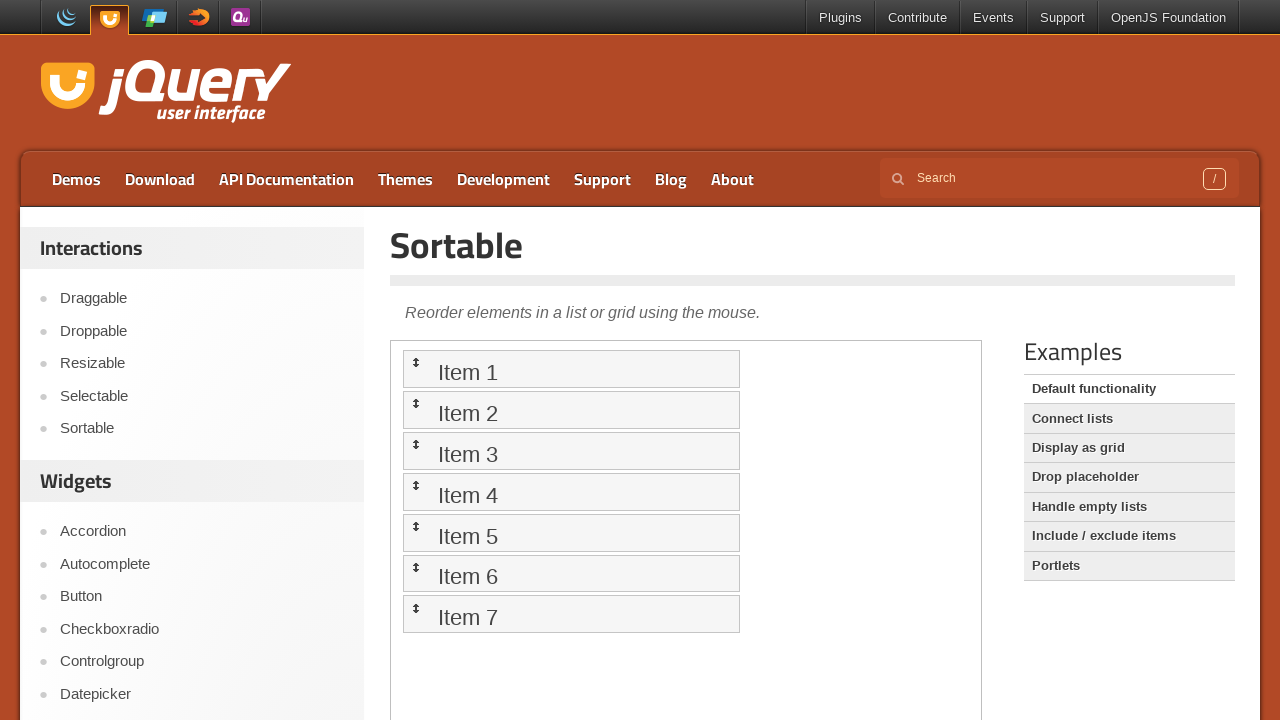

Waited 2 seconds for iframe content to load
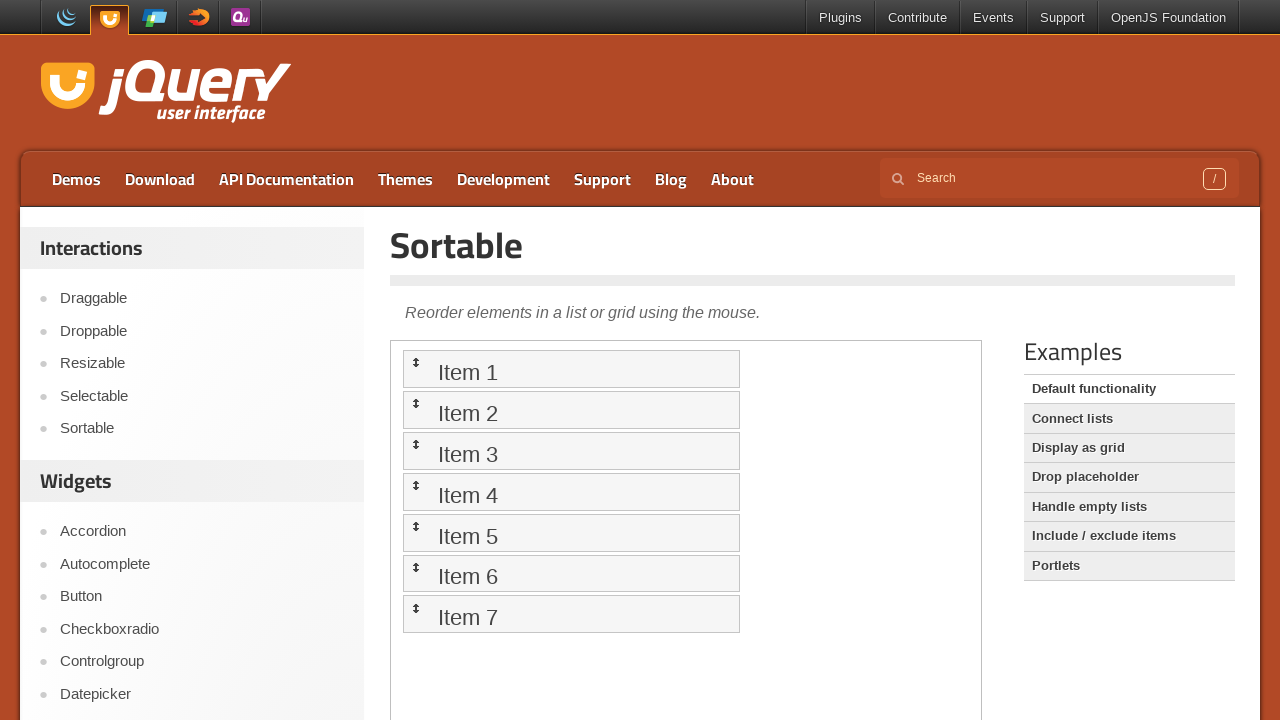

Located item 1 in the sortable list
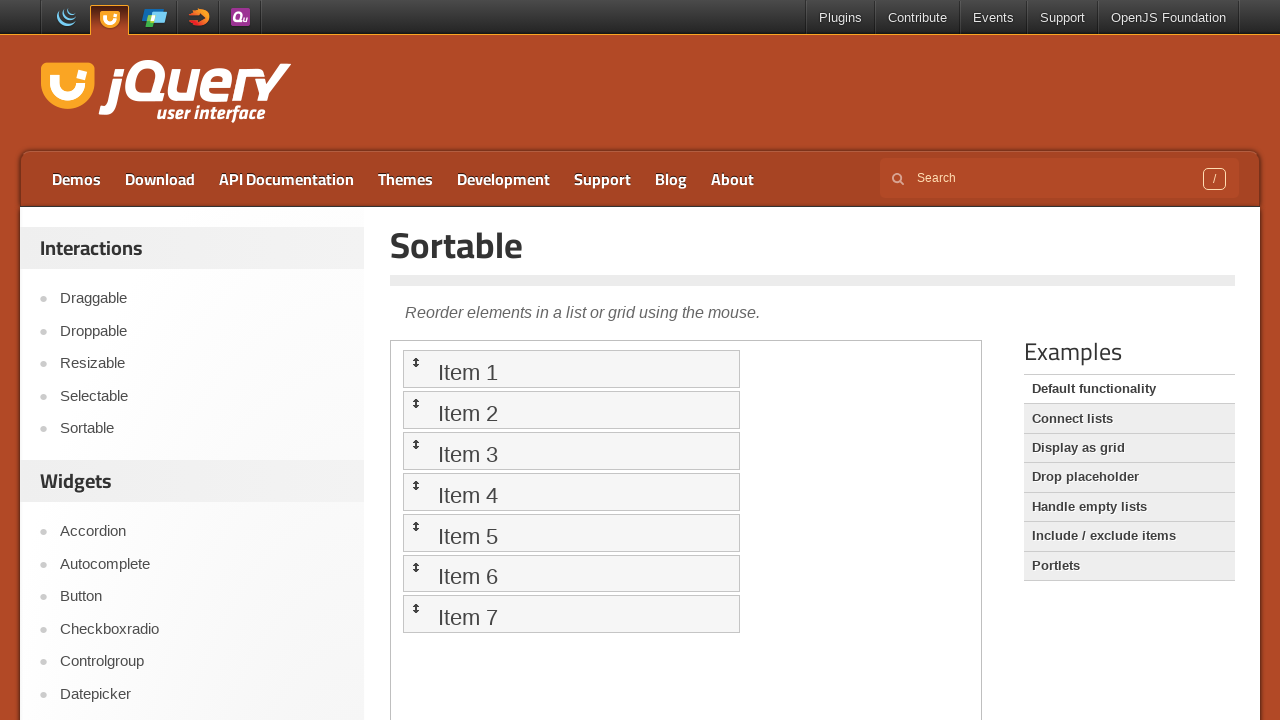

Located item 4 in the sortable list
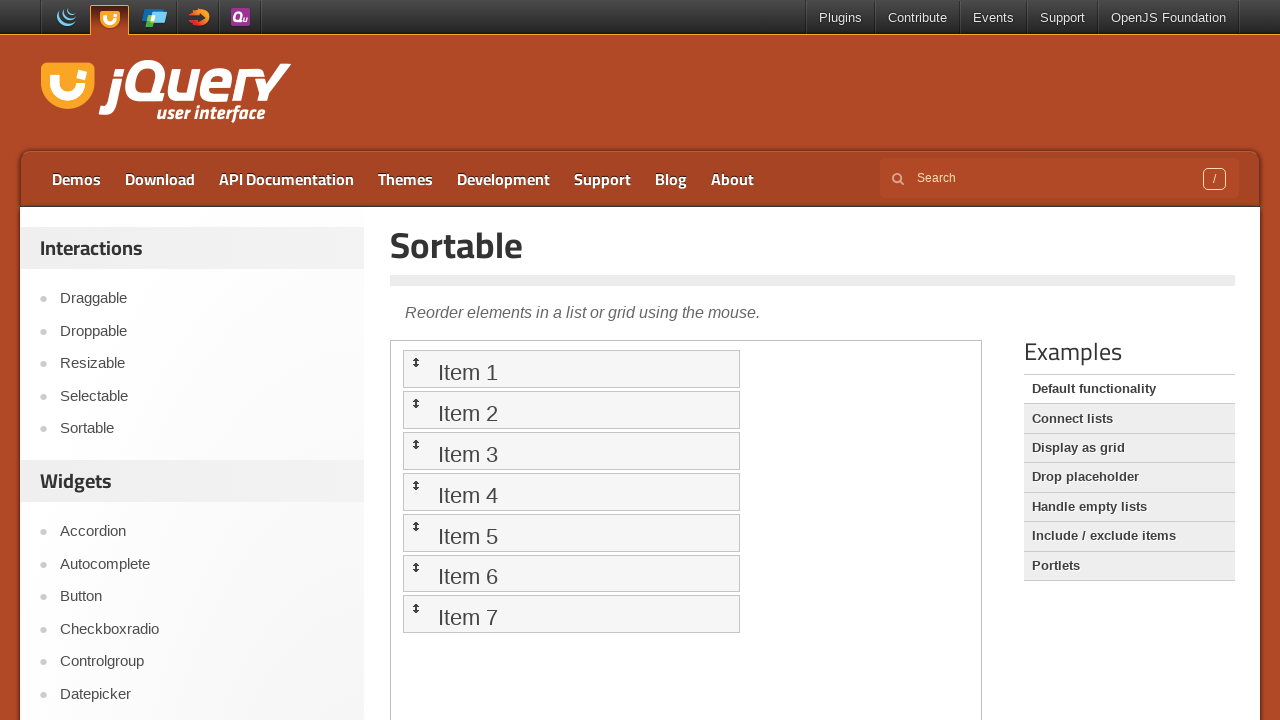

Waited 2 seconds before performing drag and drop
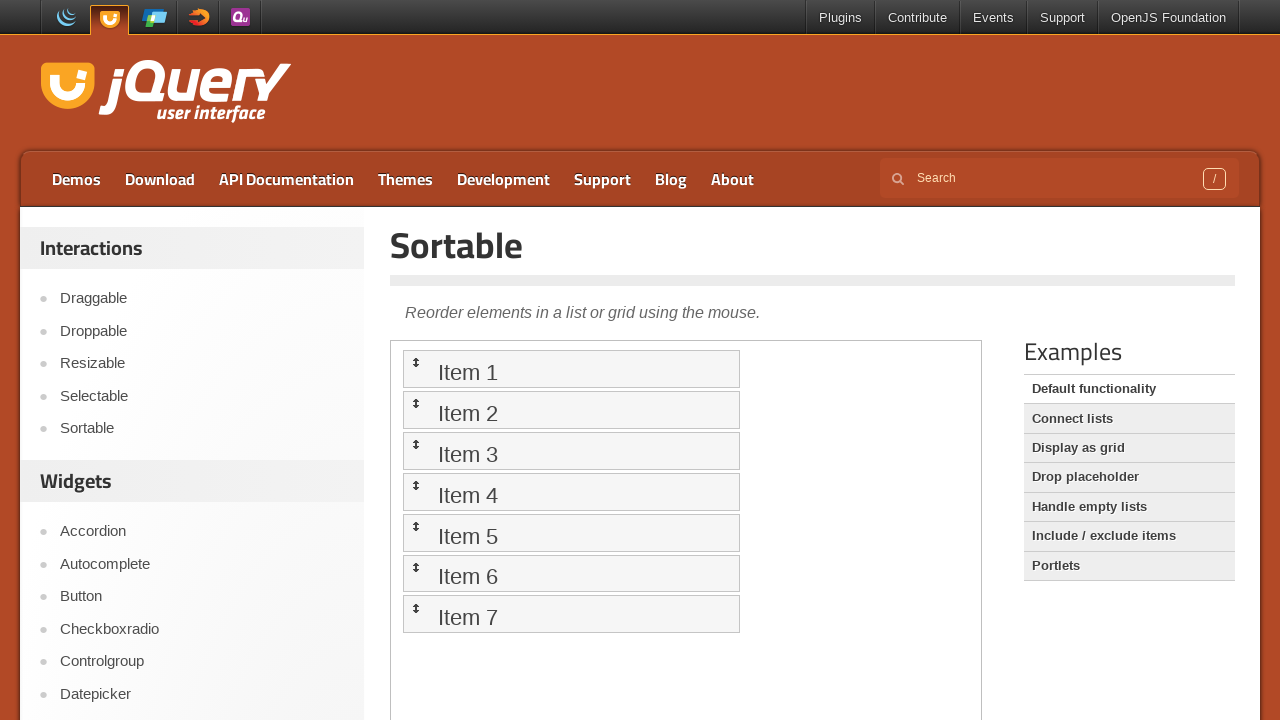

Dragged item 4 to item 1's position in the sortable list at (571, 369)
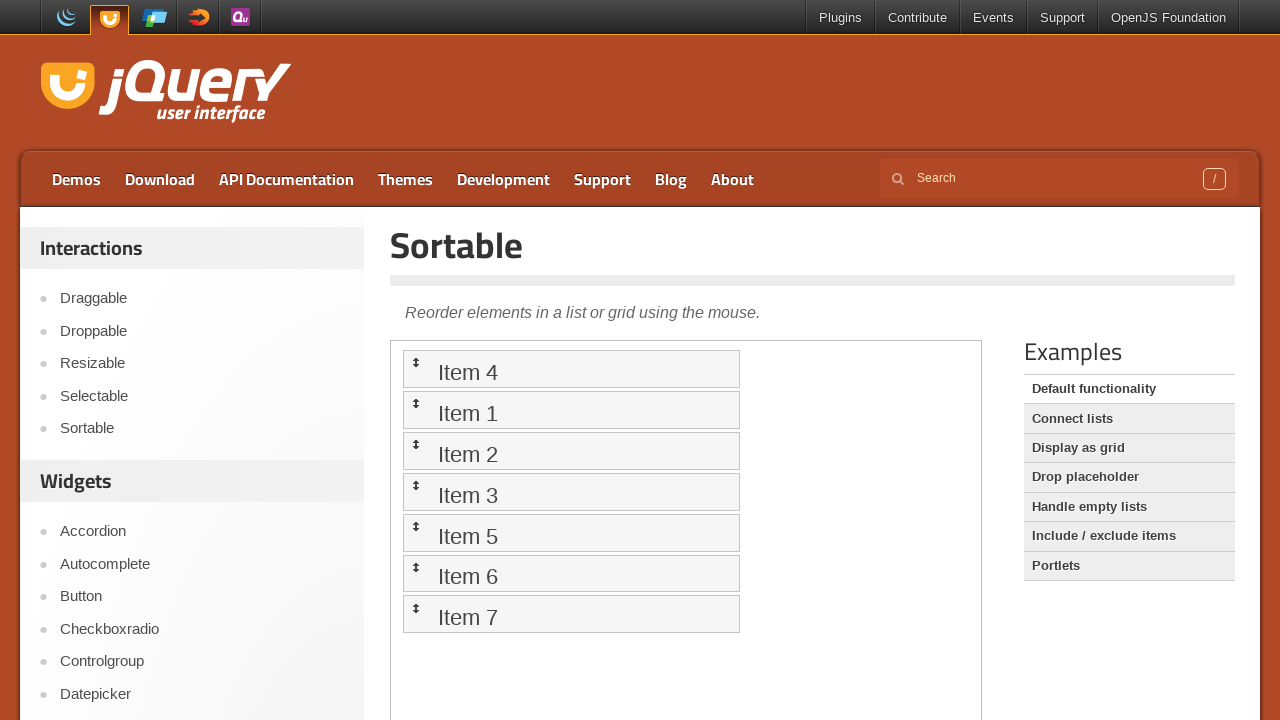

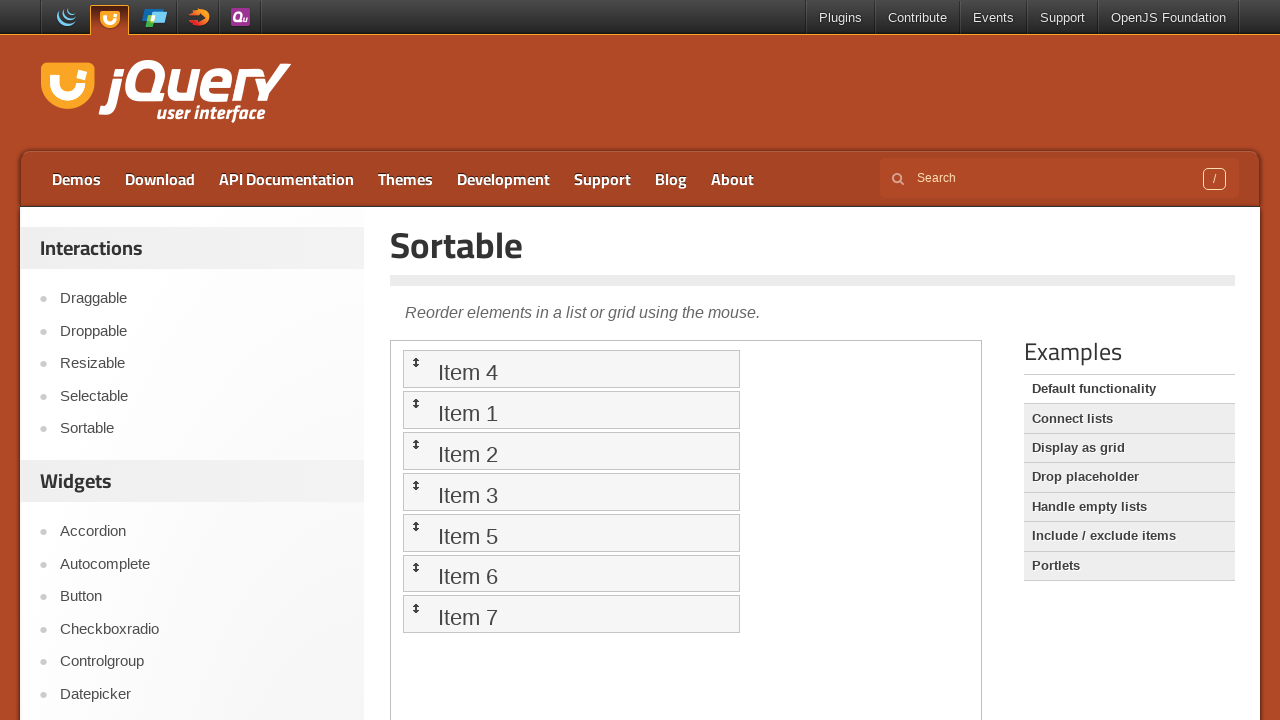